Tests form submission and verifies the password field's display element has the correct name attribute on the results page.

Starting URL: http://www.eviltester.com/selenium/basic_html_form.html

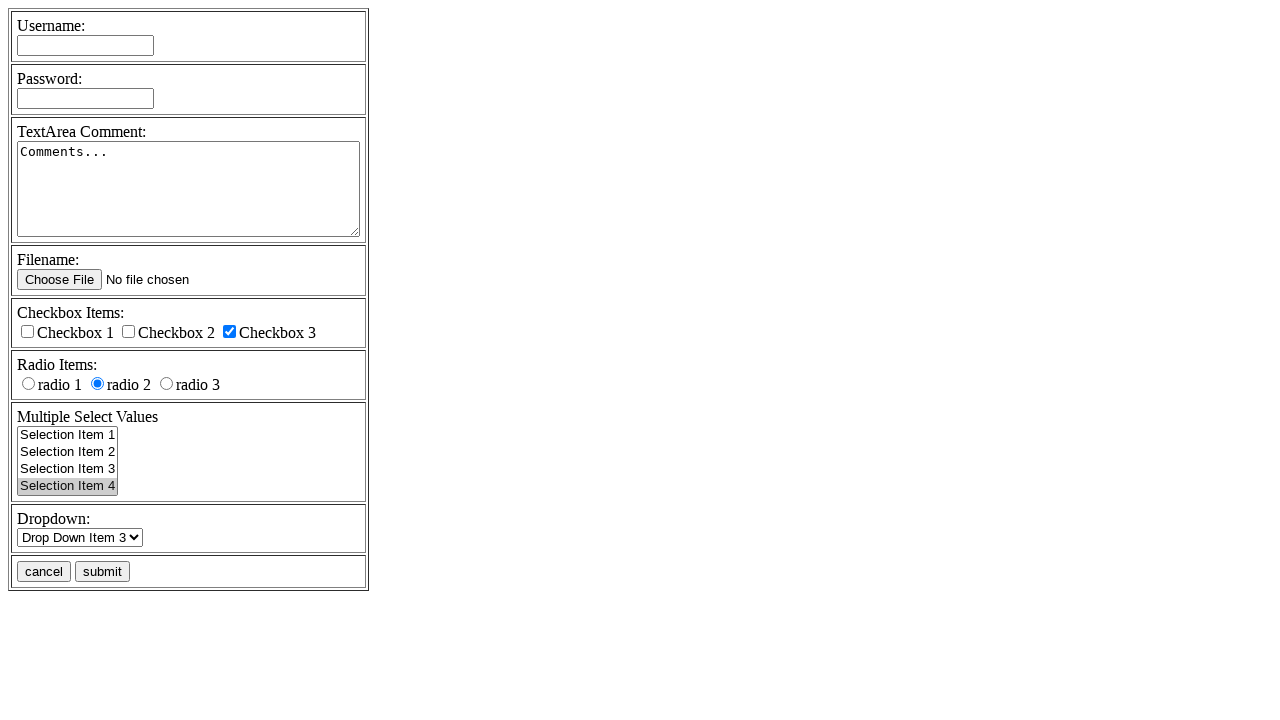

Filled username field with 'eviltester' on input[name='username']
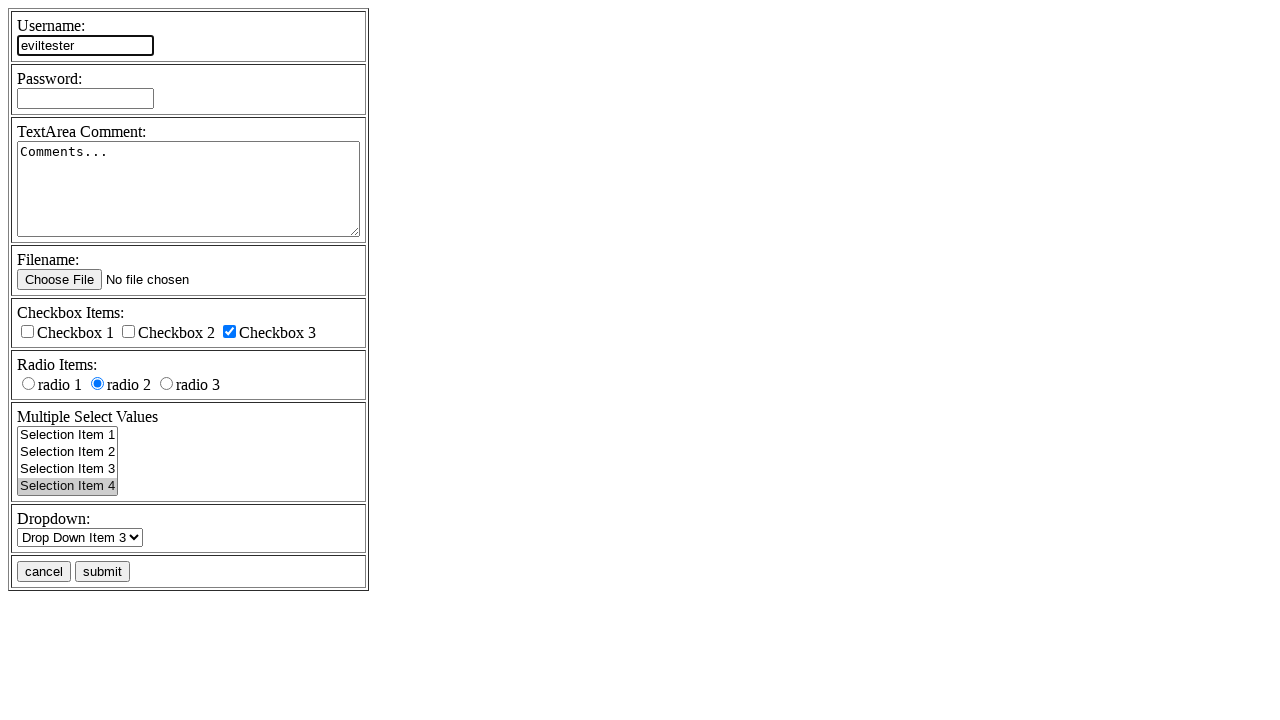

Filled password field with 'myPassword' on input[name='password']
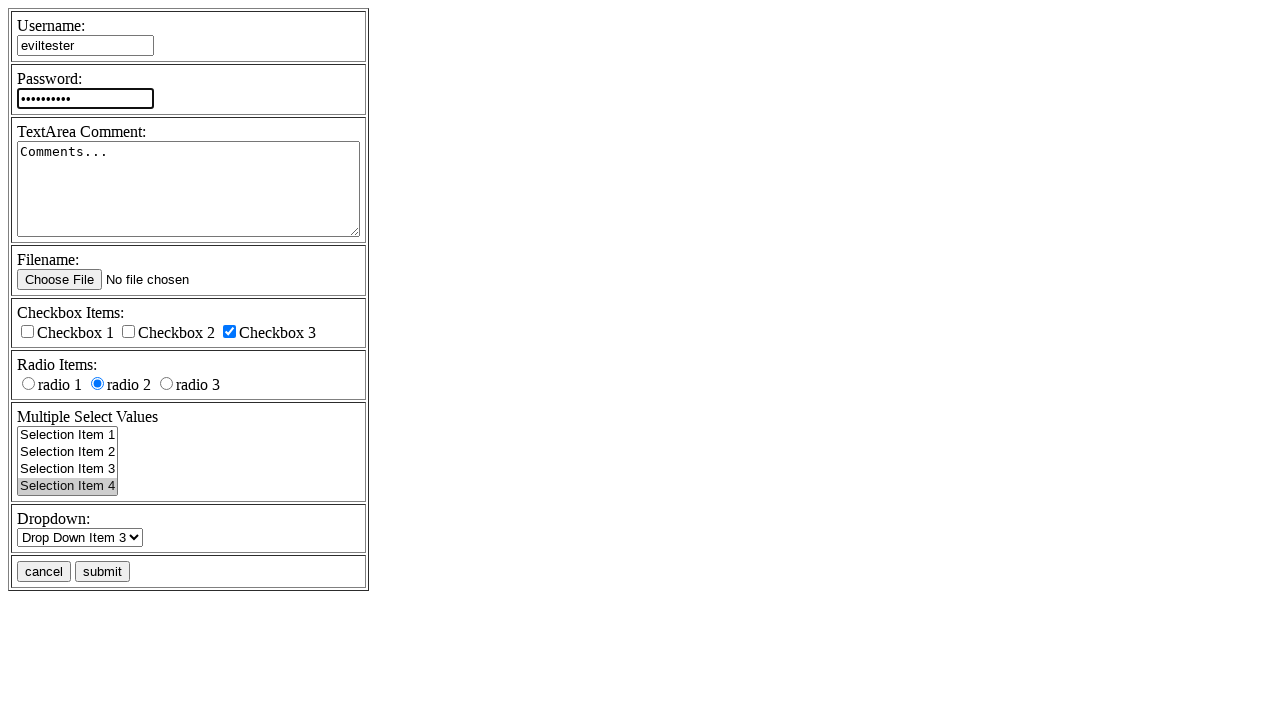

Clicked submit button to submit form at (102, 572) on input[name='submitbutton'][value='submit']
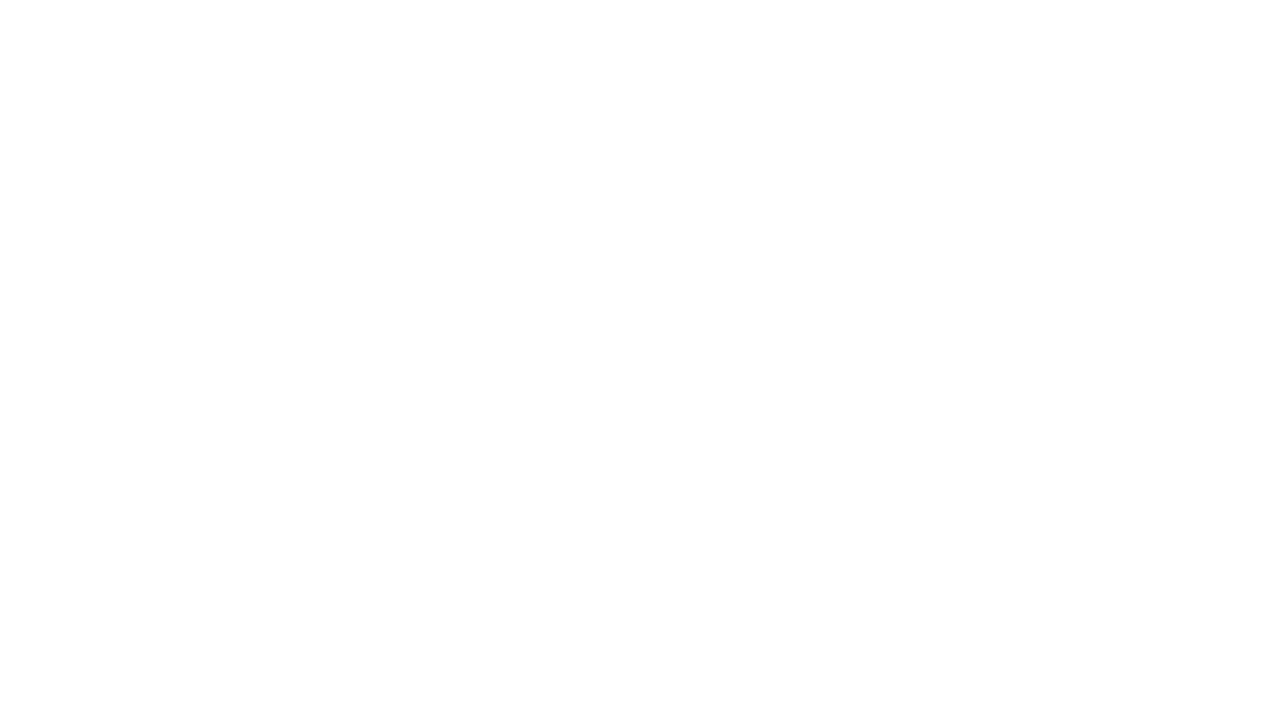

Results page loaded successfully
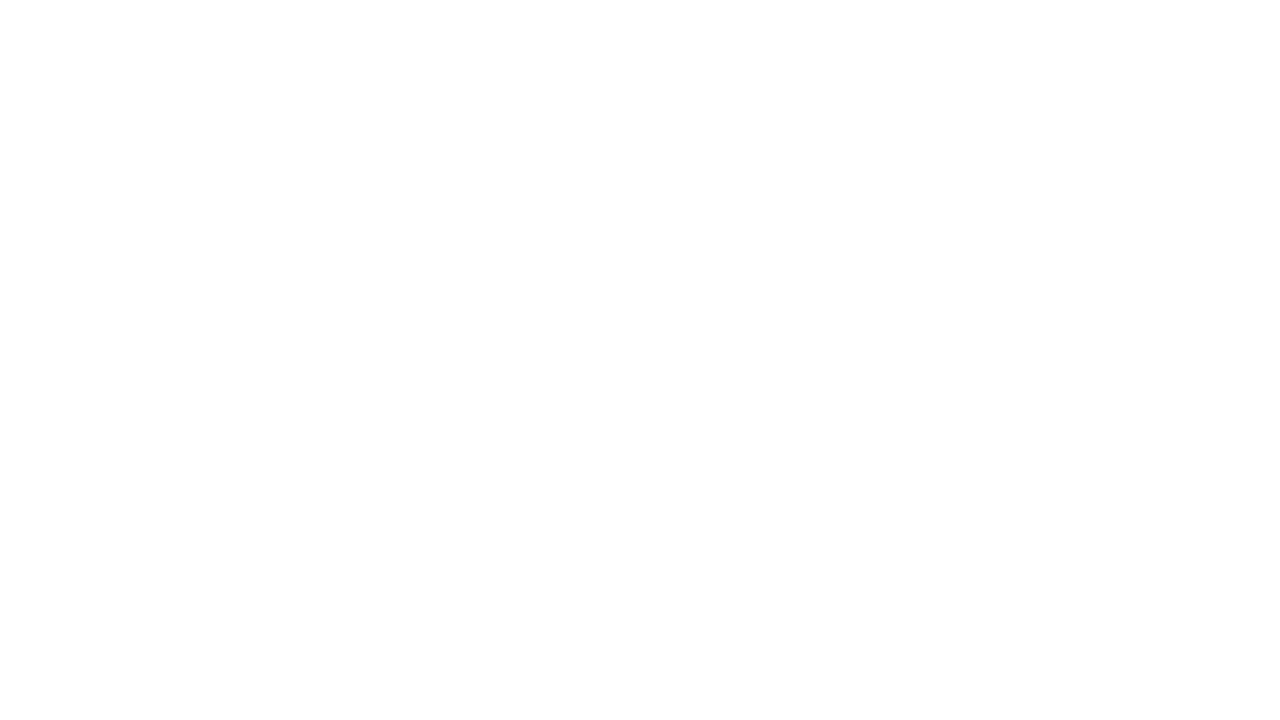

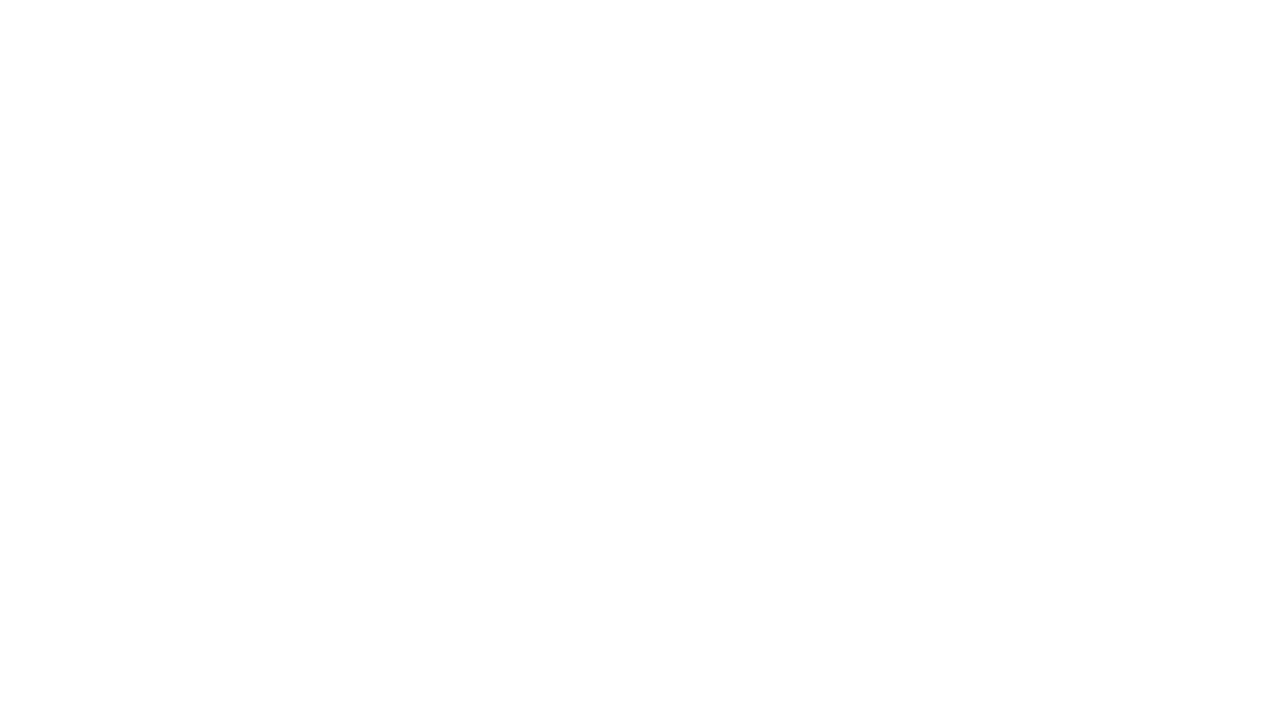